Navigates to the Siliconelabs website and verifies the page title and URL are correct

Starting URL: https://siliconelabs.com/

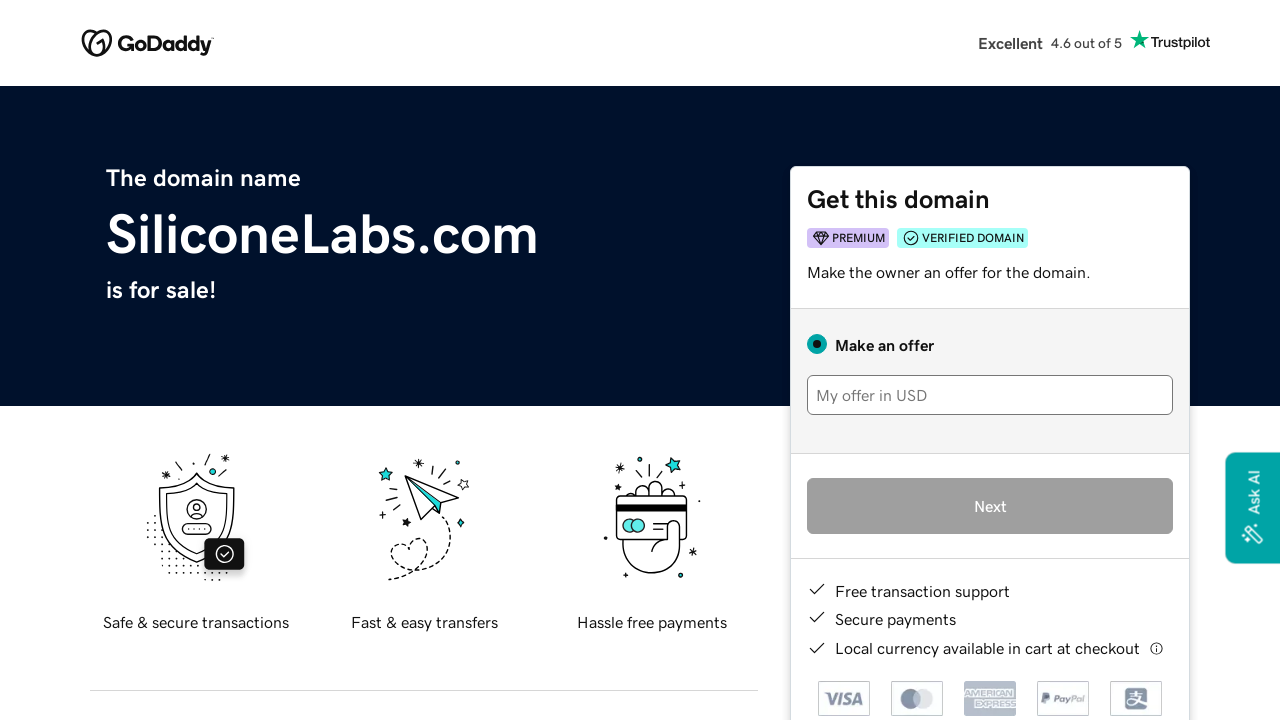

Navigated to Siliconelabs website
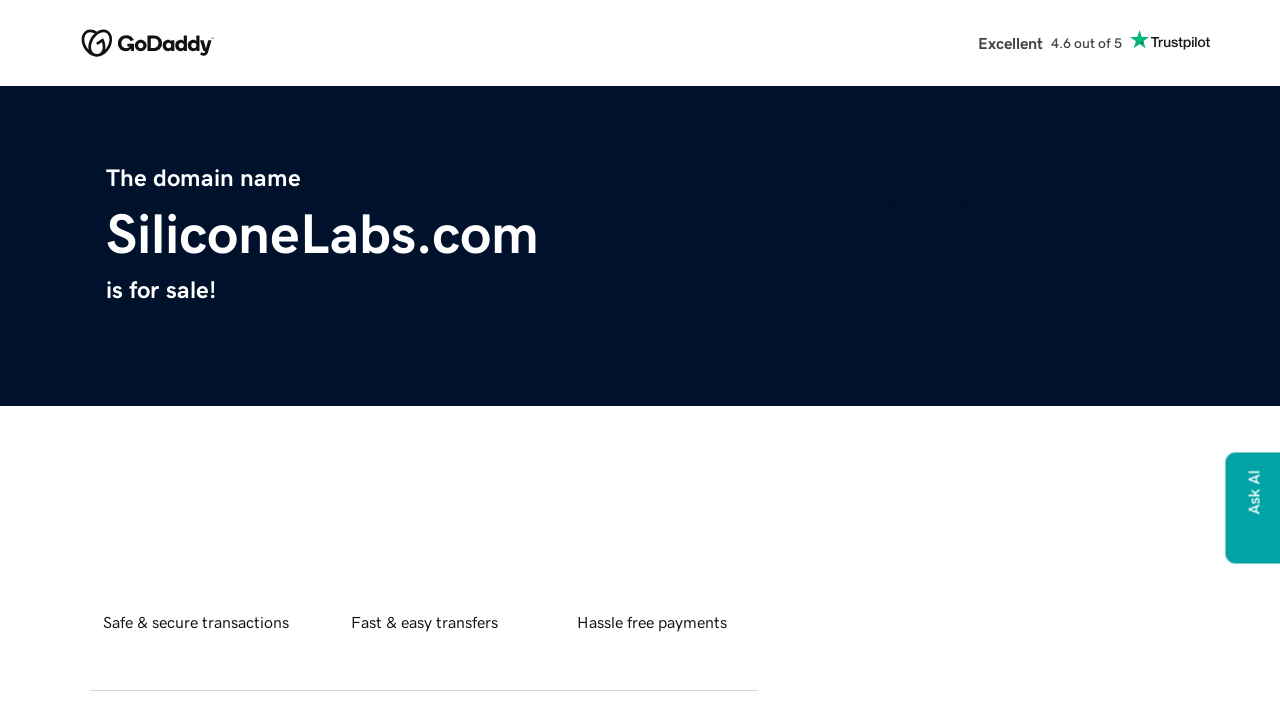

Retrieved page title
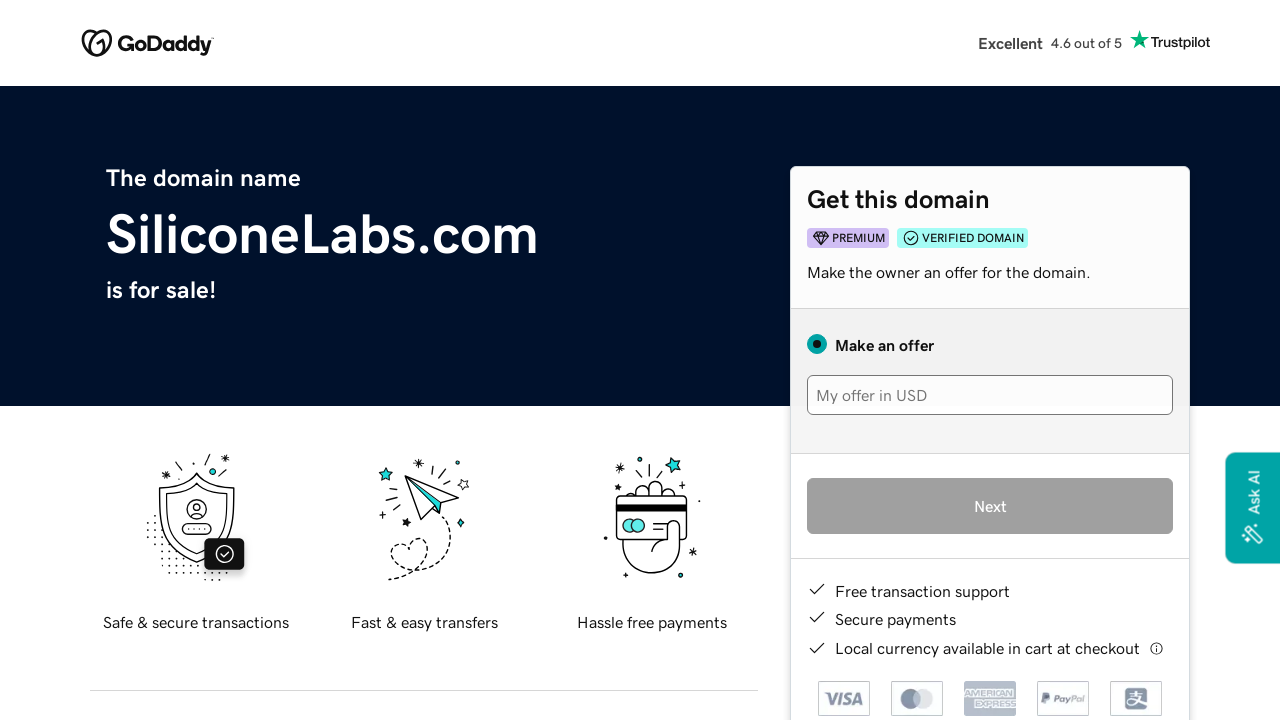

Page title verification failed. Expected 'Best Certified SEDT Training - Siliconelabs', got 'siliconelabs.com'
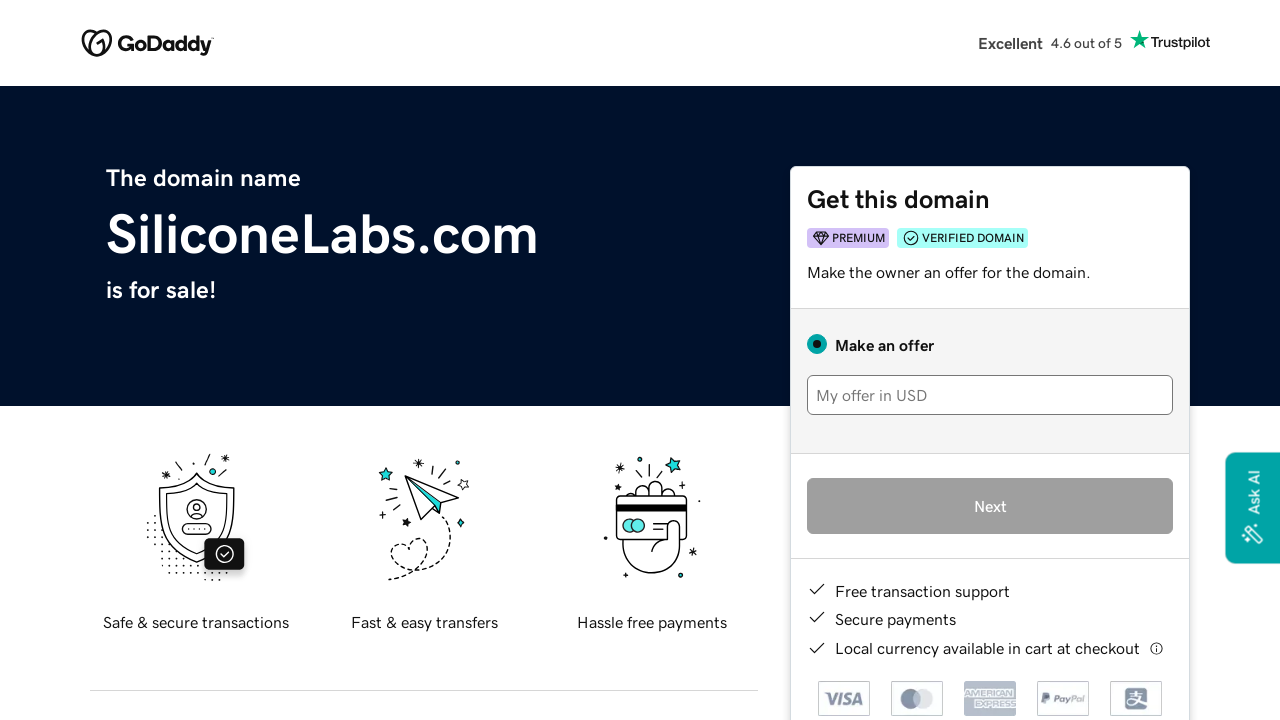

Retrieved current page URL
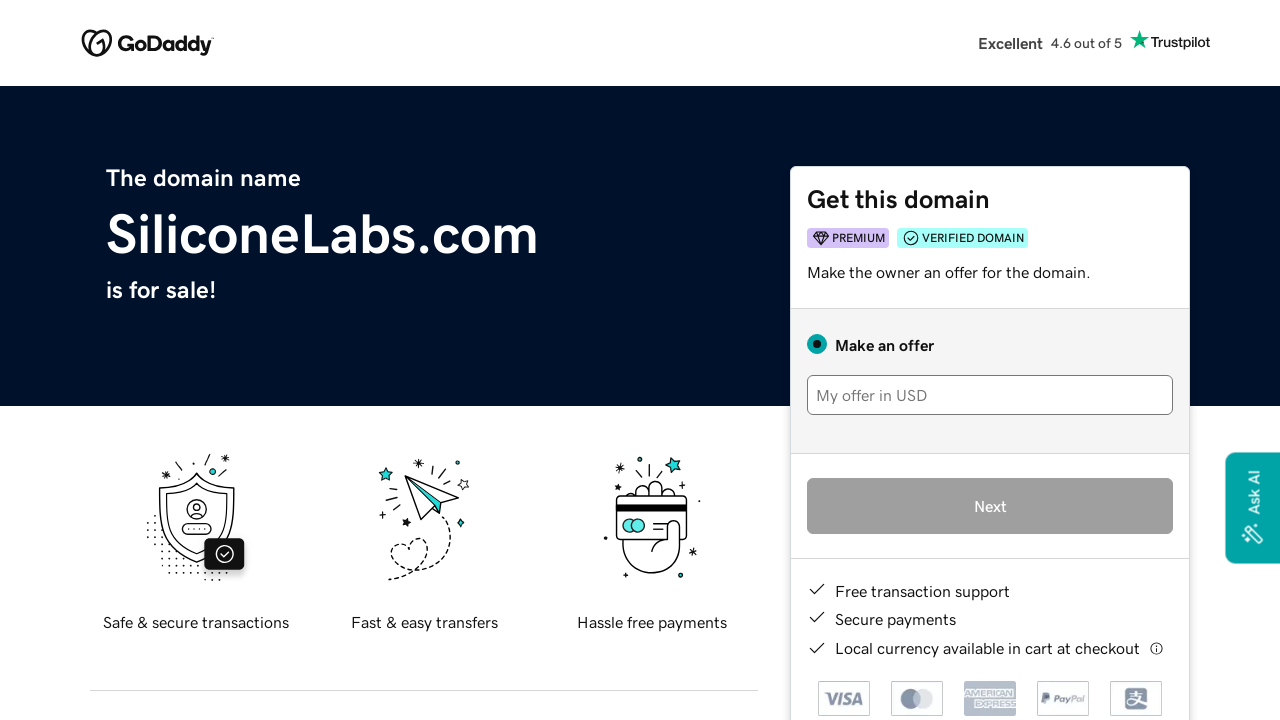

Page URL verification failed. Expected 'https://siliconelabs.com/', got 'https://forsale.godaddy.com/forsale/siliconelabs.com?utm_source=TDFS_BINNS2&utm_medium=parkedpages&utm_campaign=x_corp_tdfs-binns2_base&traffic_type=TDFS_BINNS2&traffic_id=binns2&'
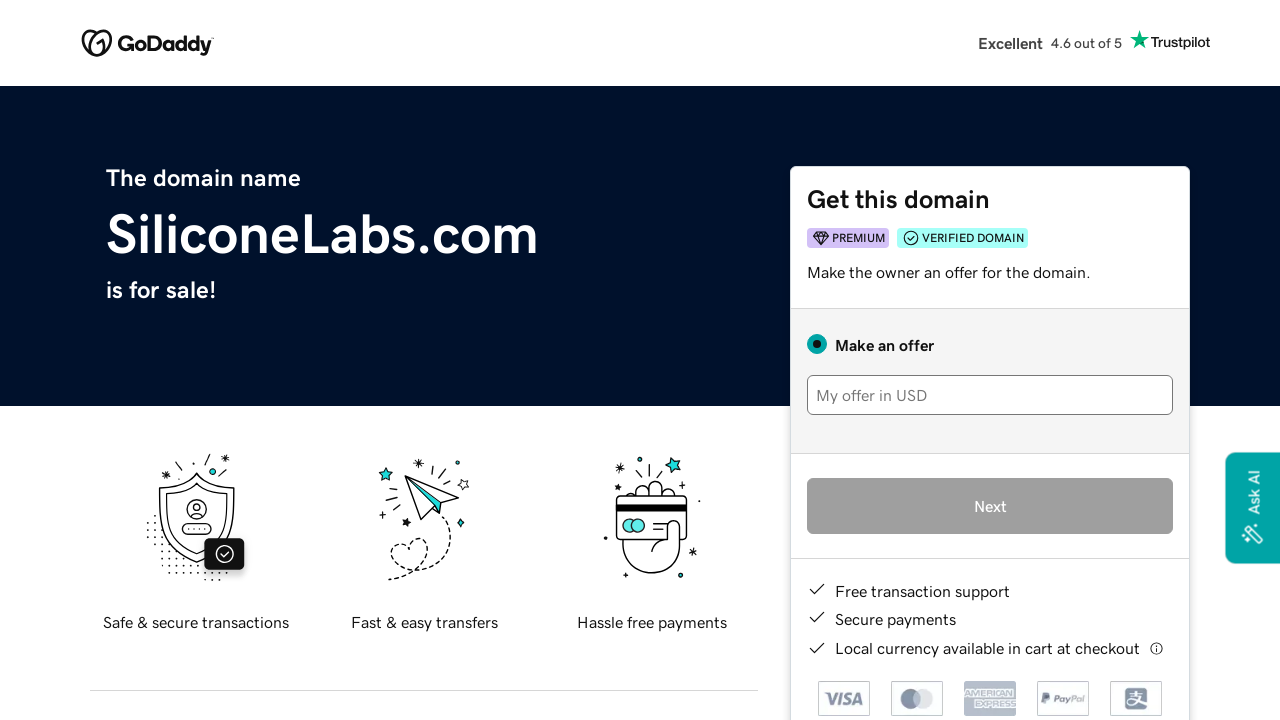

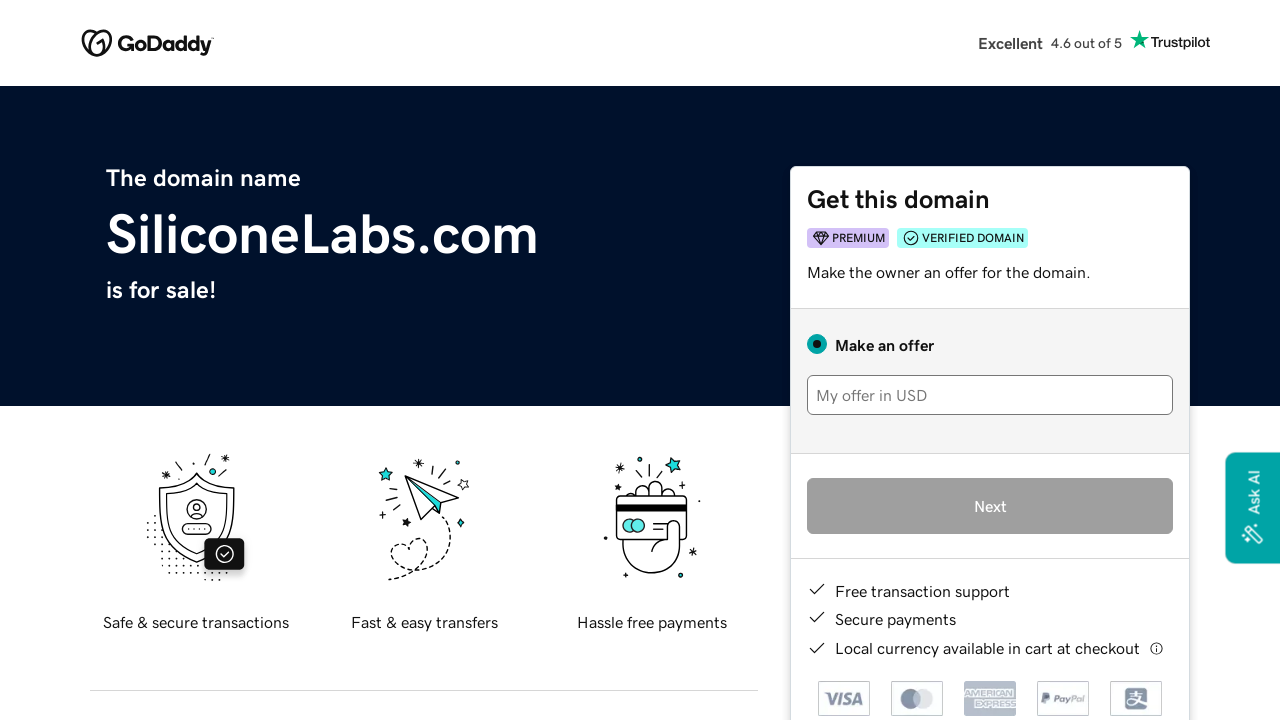